Navigates to OpenCart demo site and verifies that multiple favorite/wishlist icons are present on the page

Starting URL: http://opencart.abstracta.us/

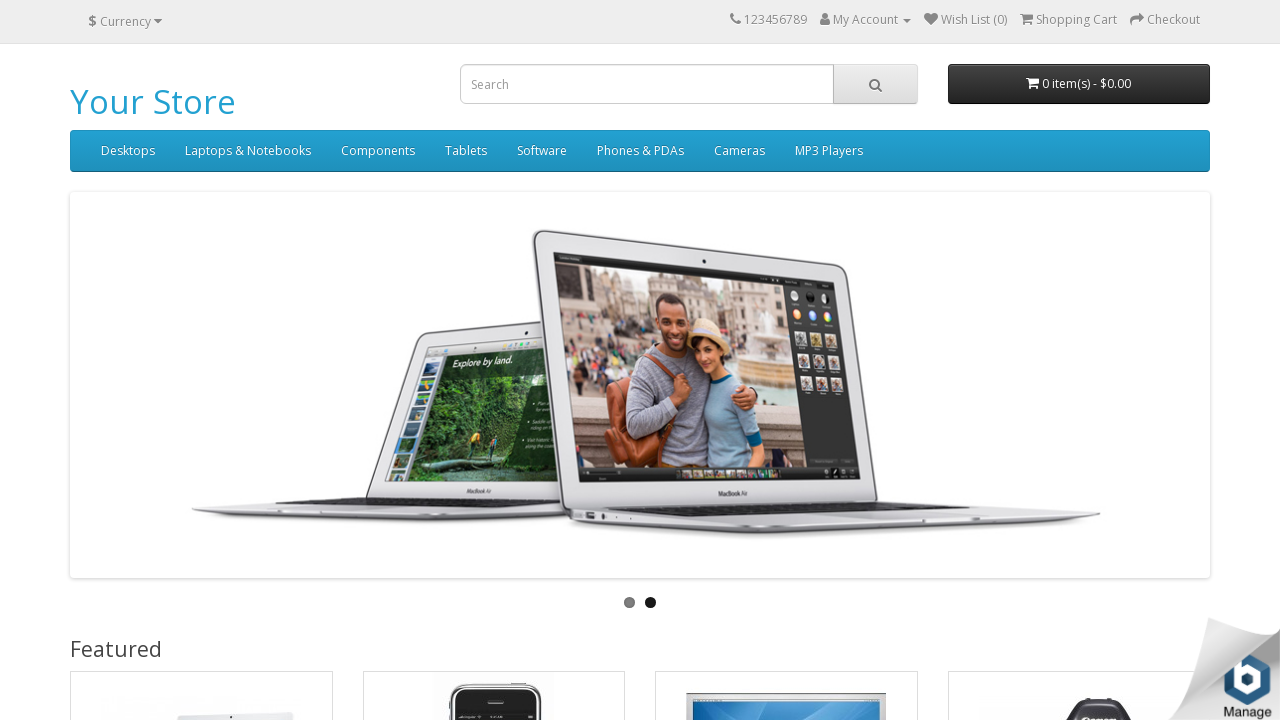

Waited for favorite/wishlist icons to load on OpenCart demo site
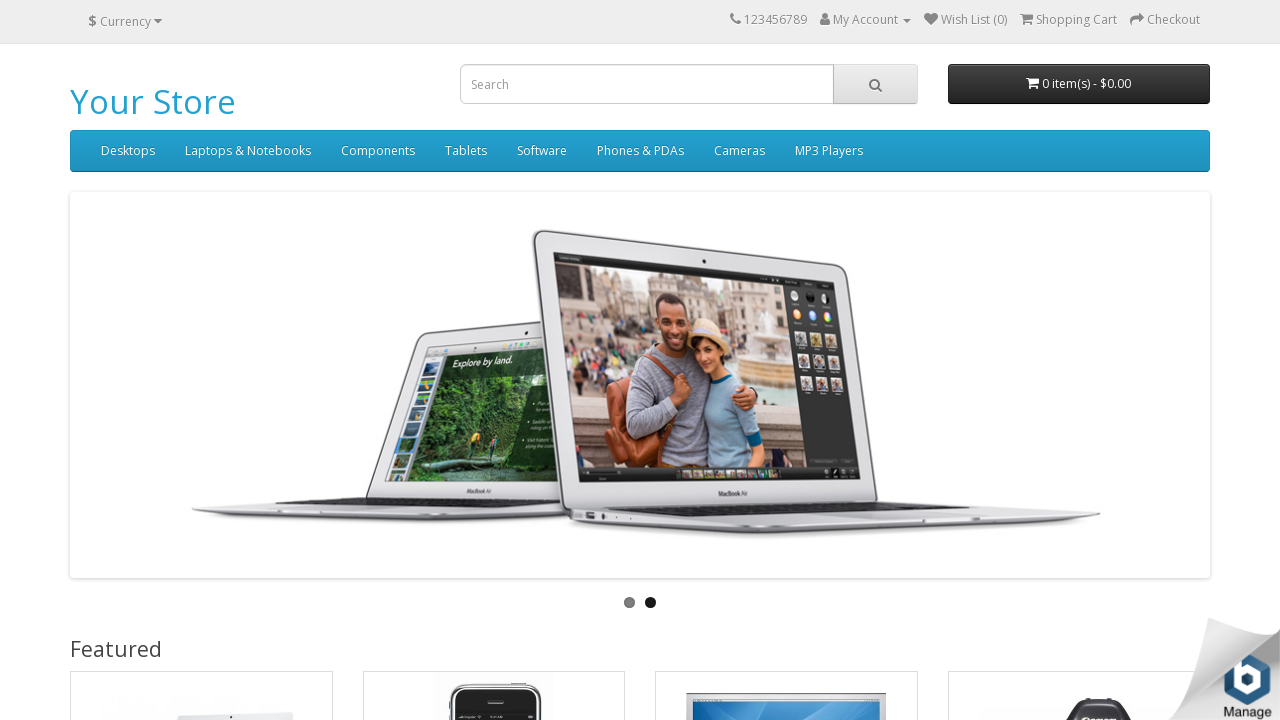

Located all 'Add to Wish List' buttons on the page
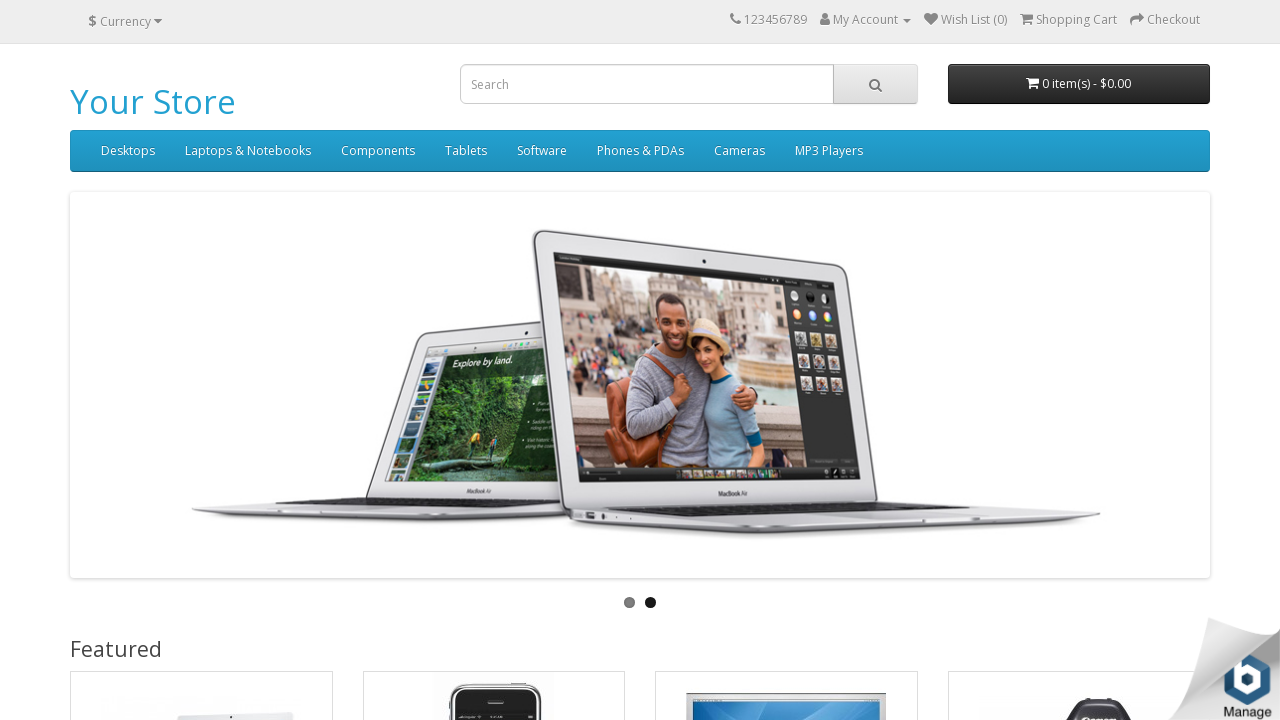

Verified that multiple favorite/wishlist icons are present on the page
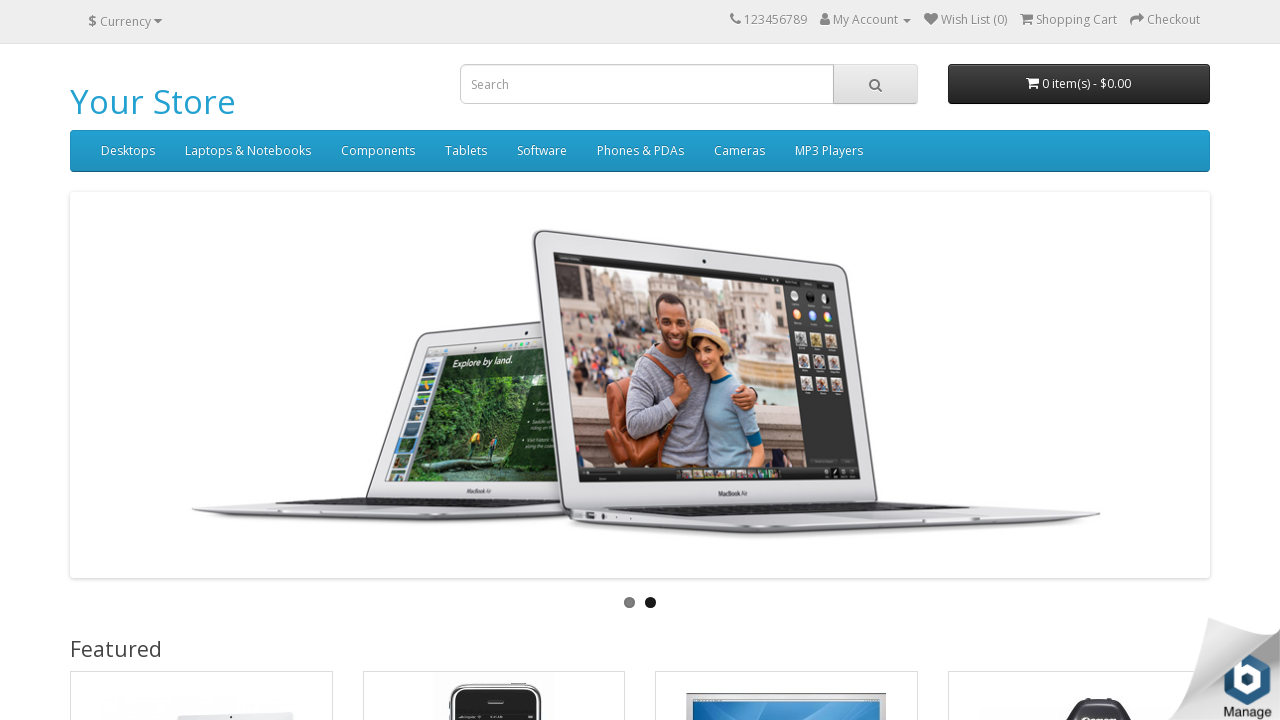

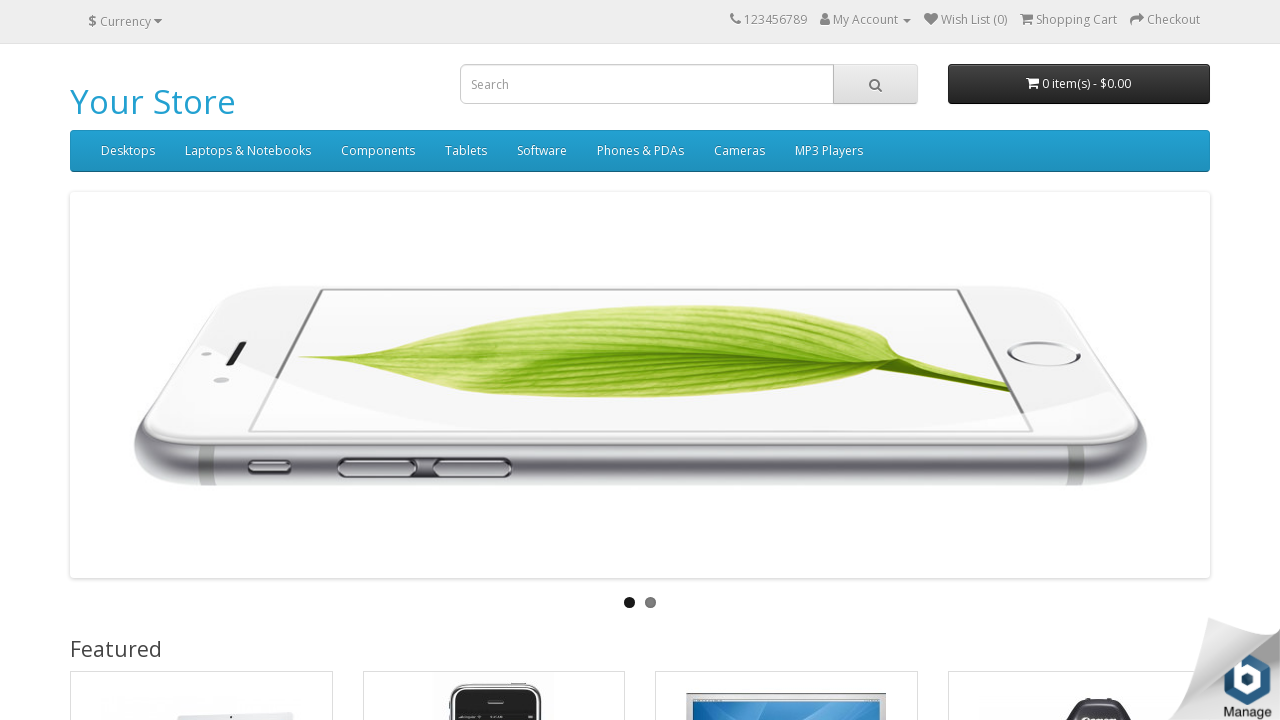